Tests keyboard action functionality by using SHIFT key to type uppercase text into a first name input field on a practice form page.

Starting URL: https://awesomeqa.com/practice.html

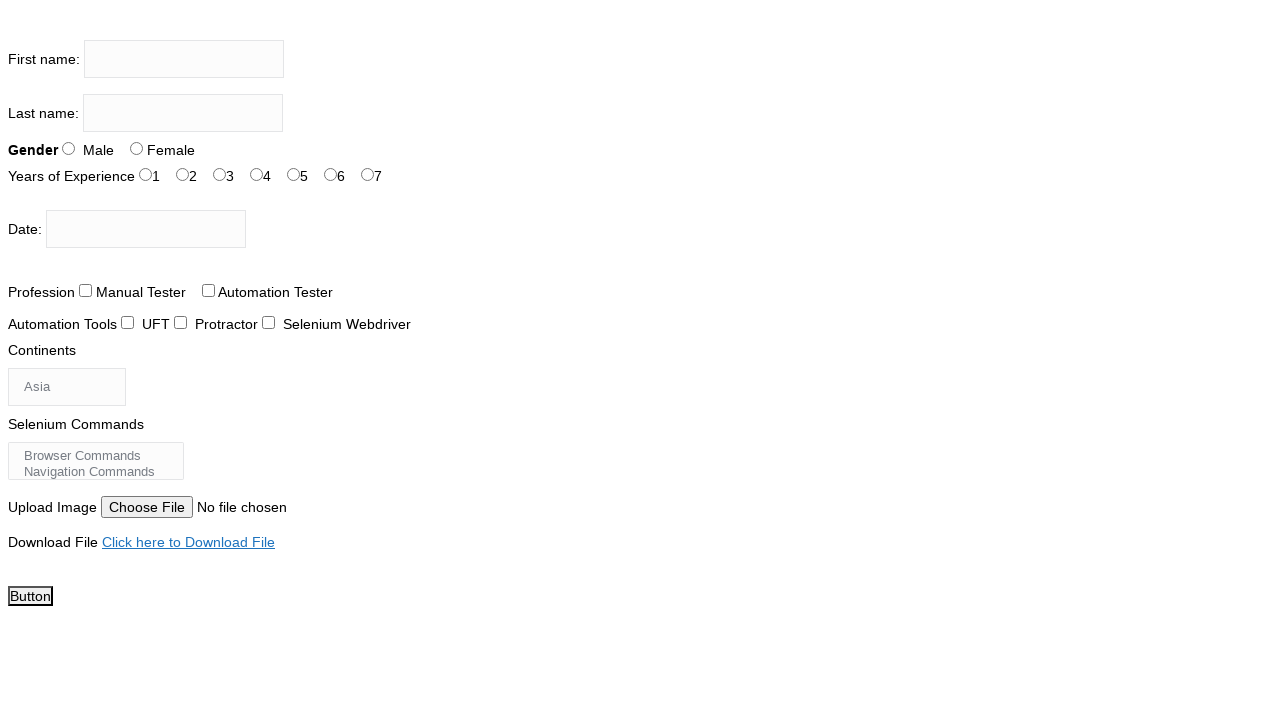

Located the first name input field
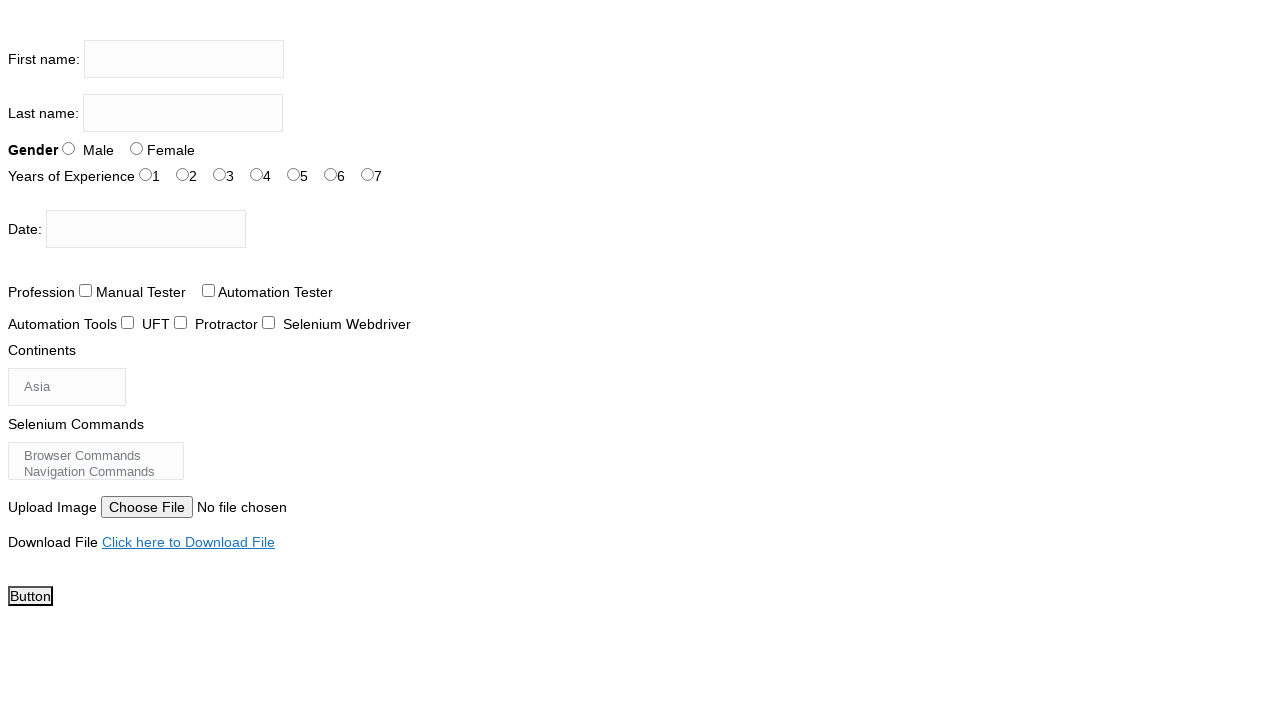

Pressed and held SHIFT key
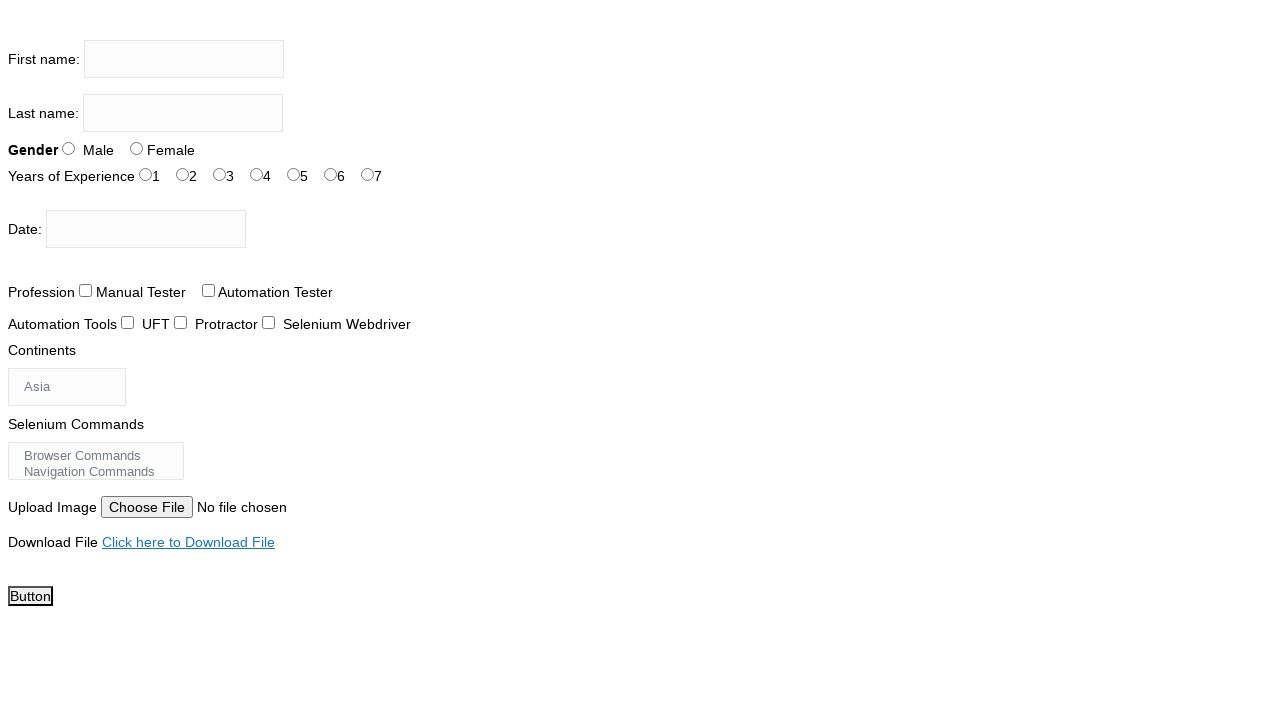

Typed 'the testing academy' with SHIFT held down to produce uppercase text on input[name='firstname']
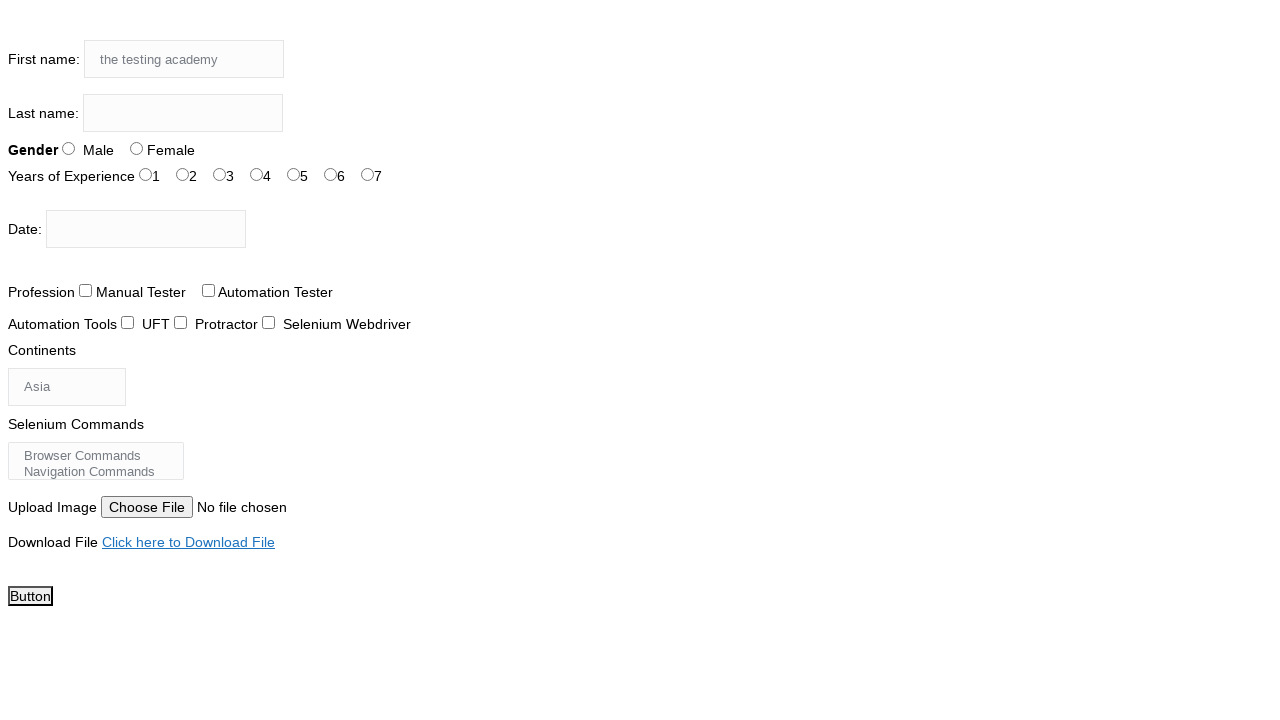

Released SHIFT key
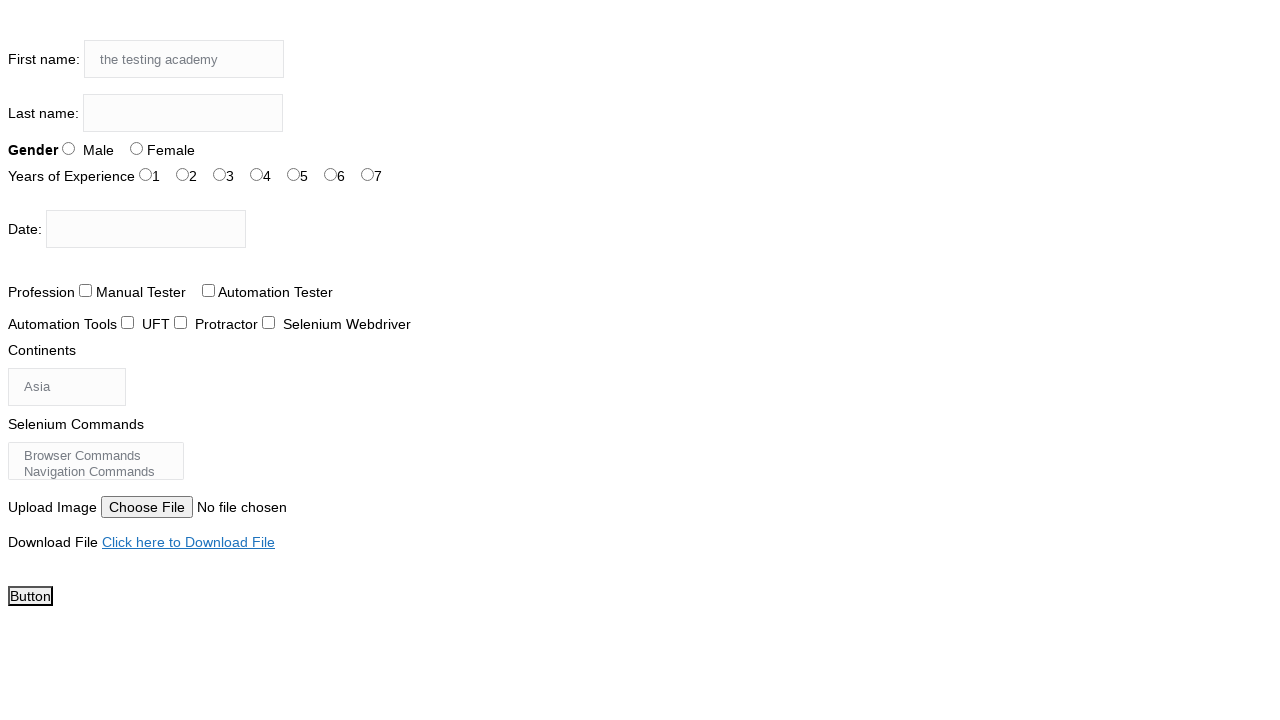

Waited 1 second to observe the result
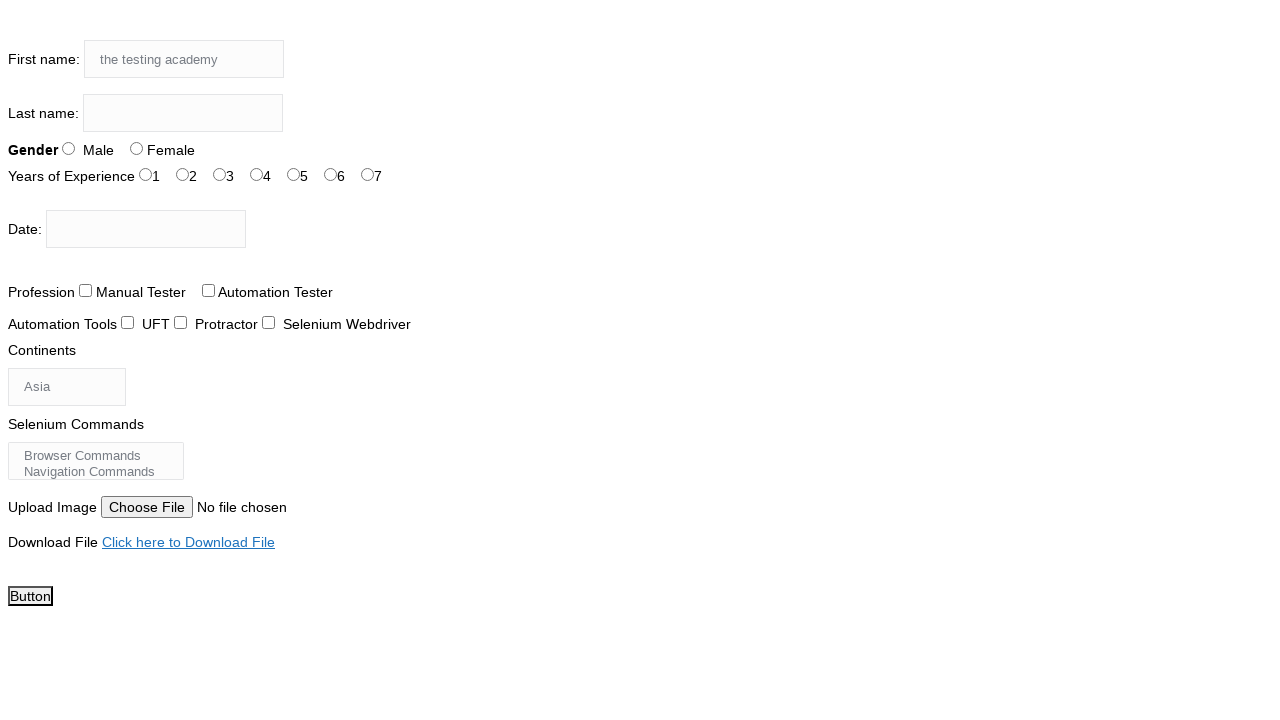

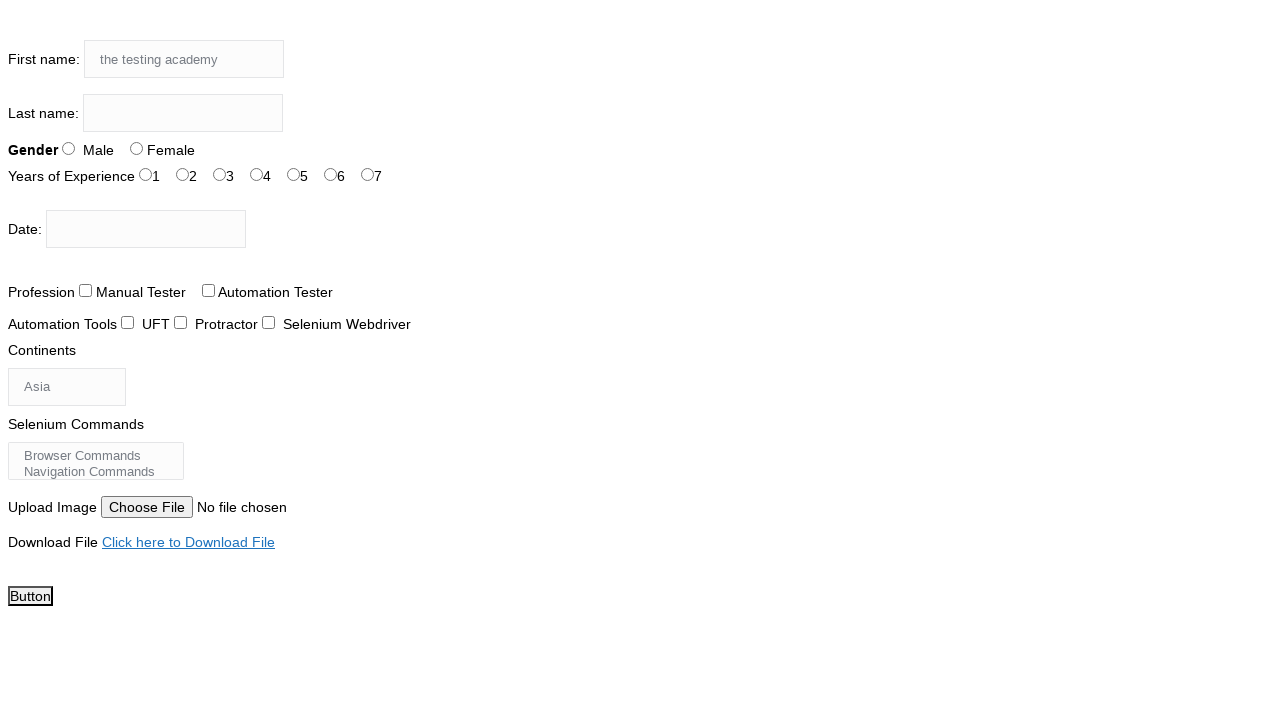